Tests a math challenge form by reading a value from the page, calculating a mathematical formula (log of absolute value of 12 times sine of x), filling in the answer, checking a checkbox, selecting a radio button, and submitting the form.

Starting URL: https://suninjuly.github.io/math.html

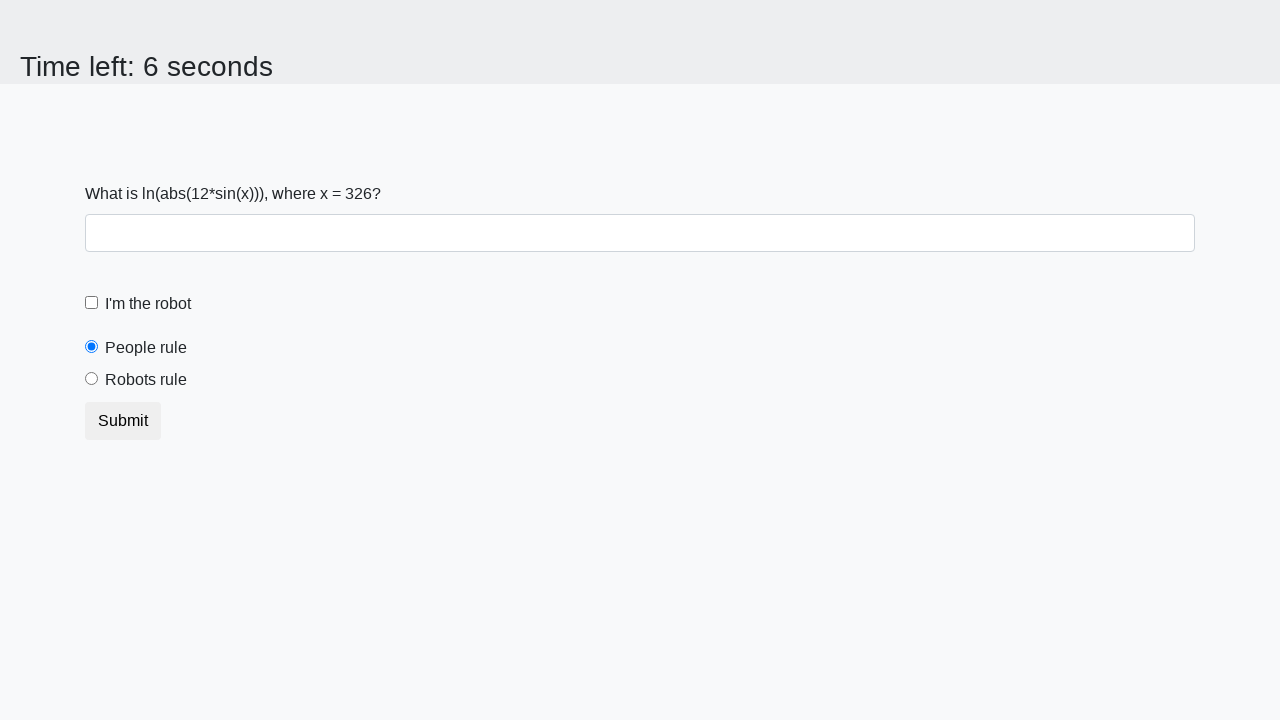

Located the input value element
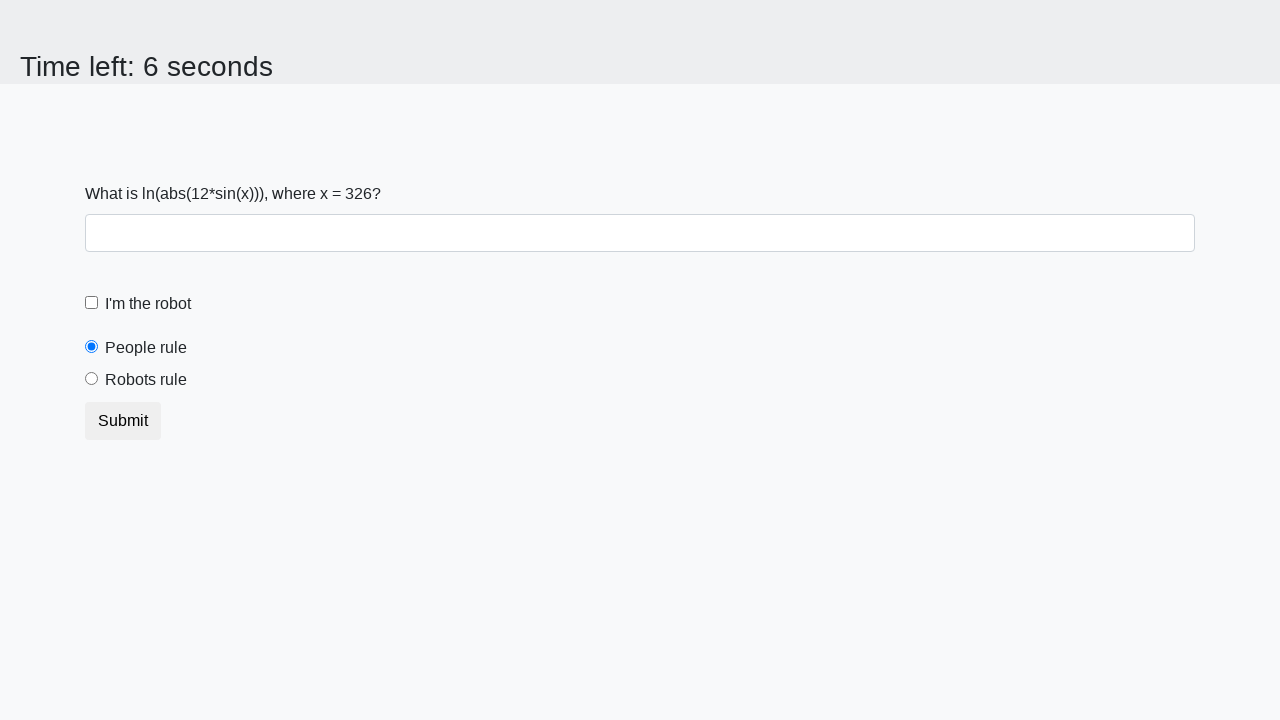

Read the input value from the page
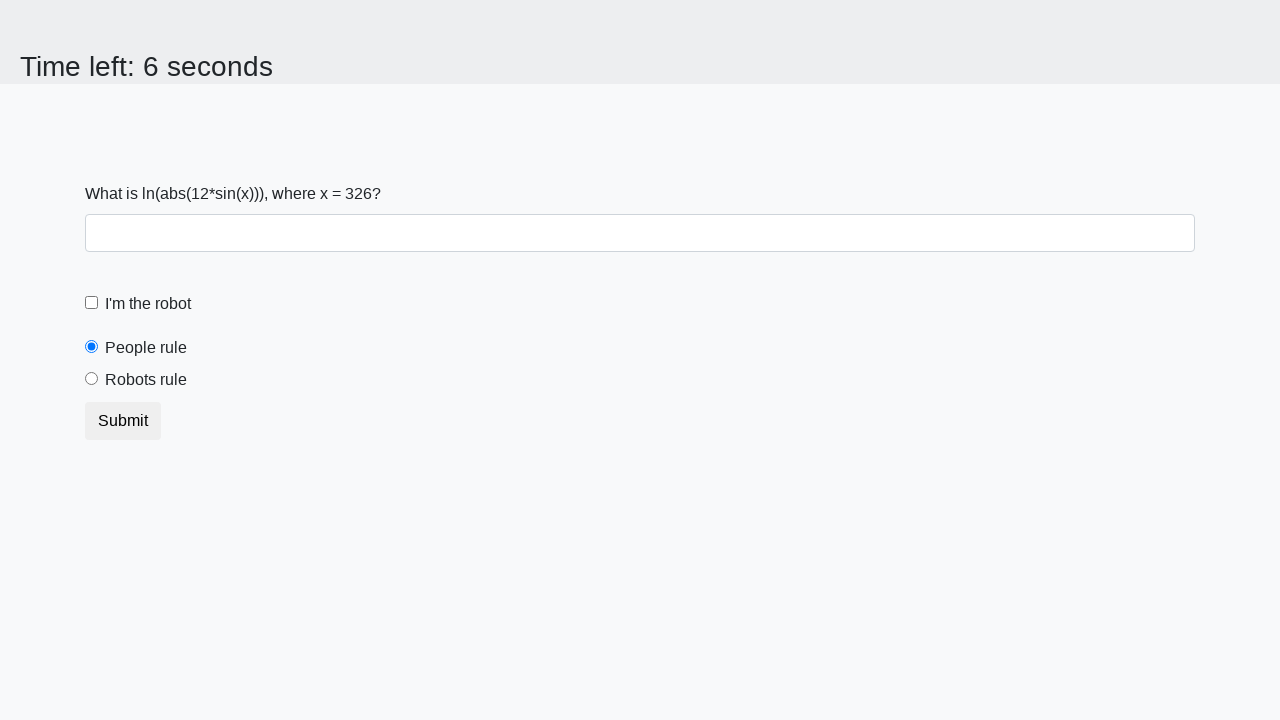

Calculated the answer using formula log(abs(12*sin(x))): 2.0748480088451045
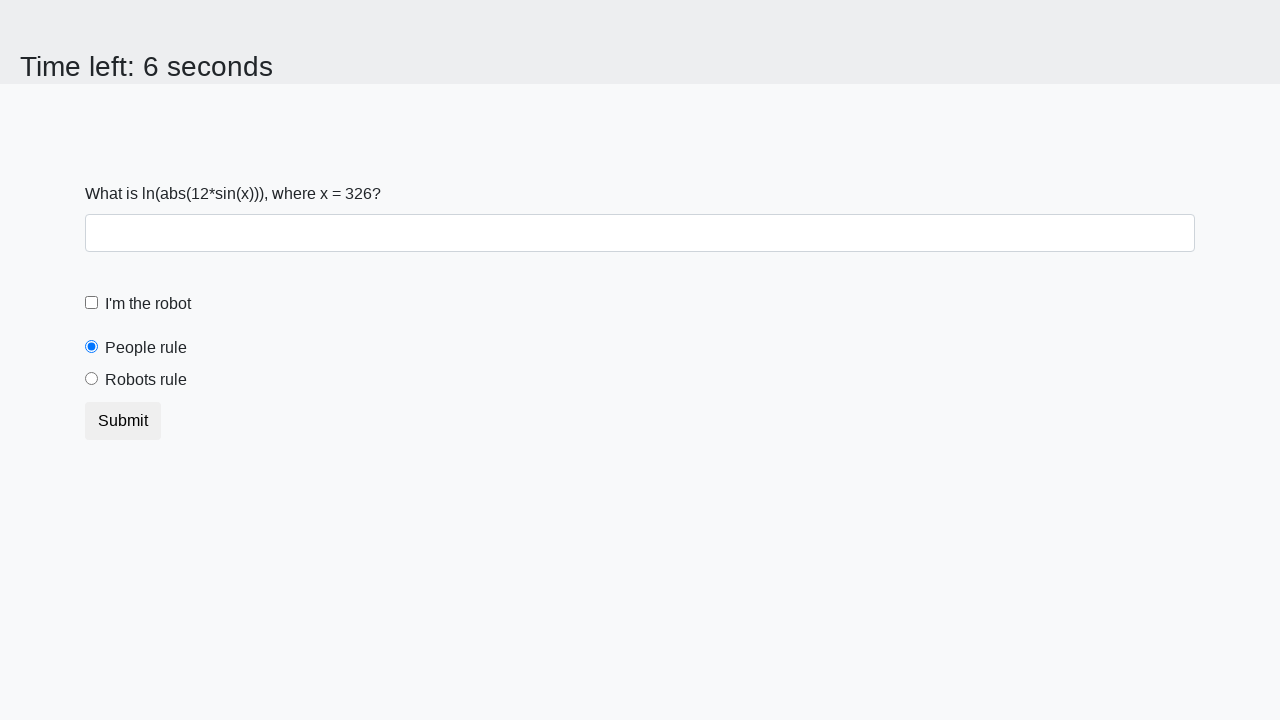

Filled the answer field with calculated value on #answer
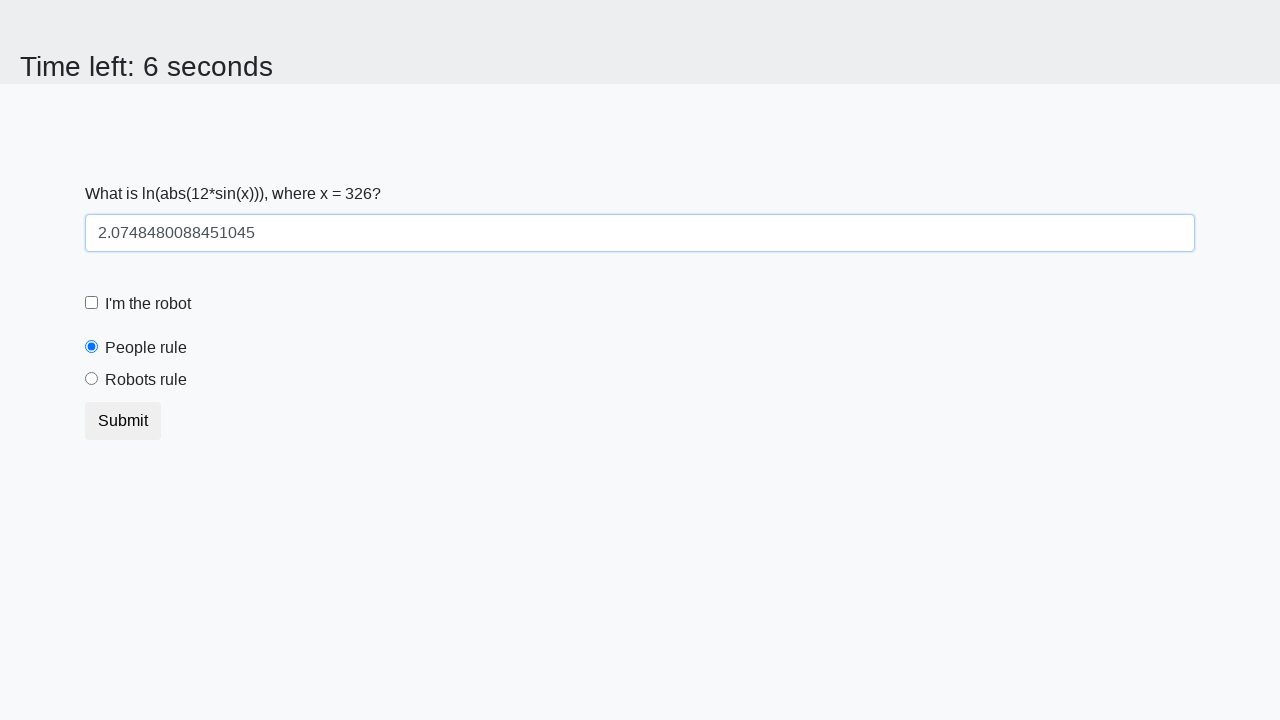

Checked the robot checkbox at (148, 304) on label[for='robotCheckbox']
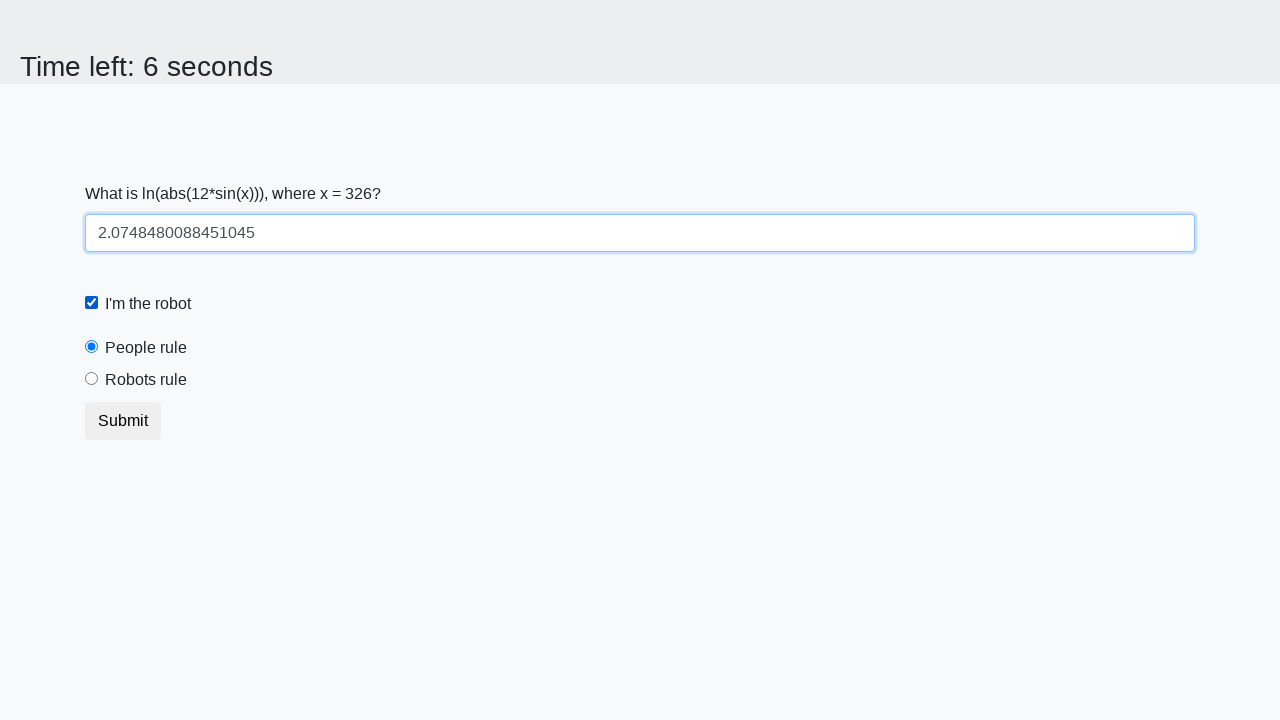

Selected the robots rule radio button at (146, 380) on label[for='robotsRule']
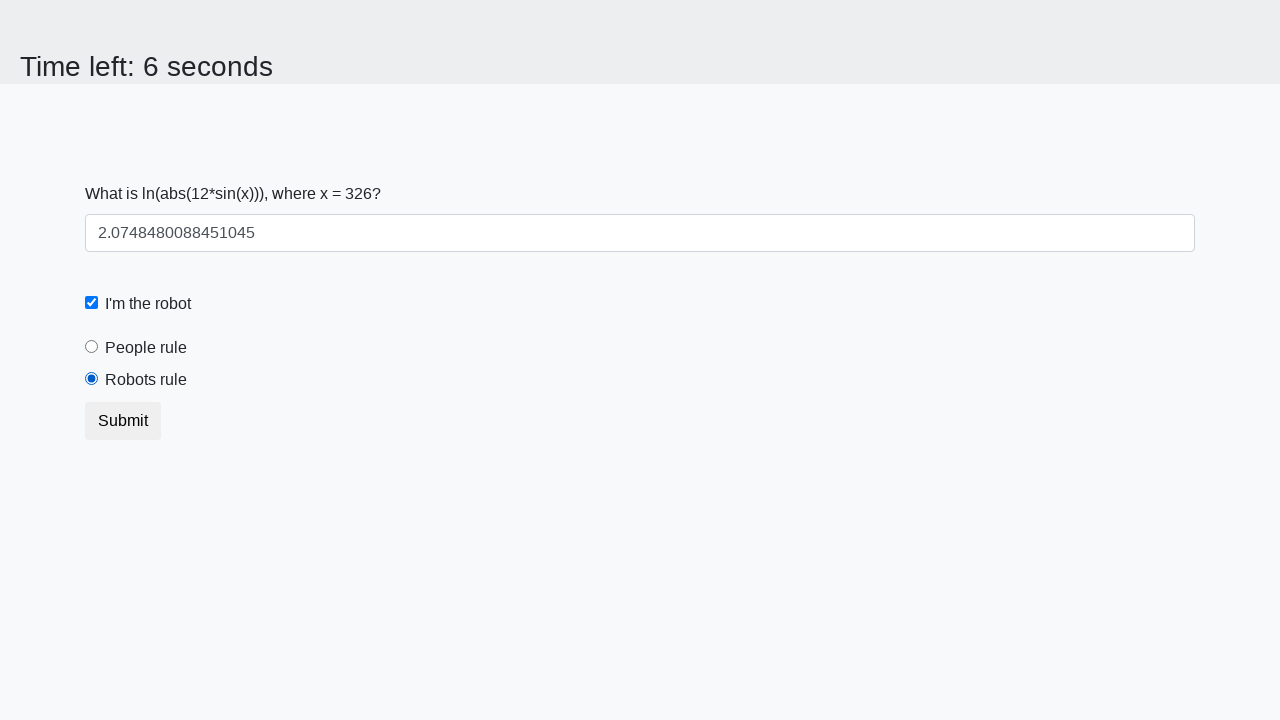

Submitted the form at (123, 421) on button.btn
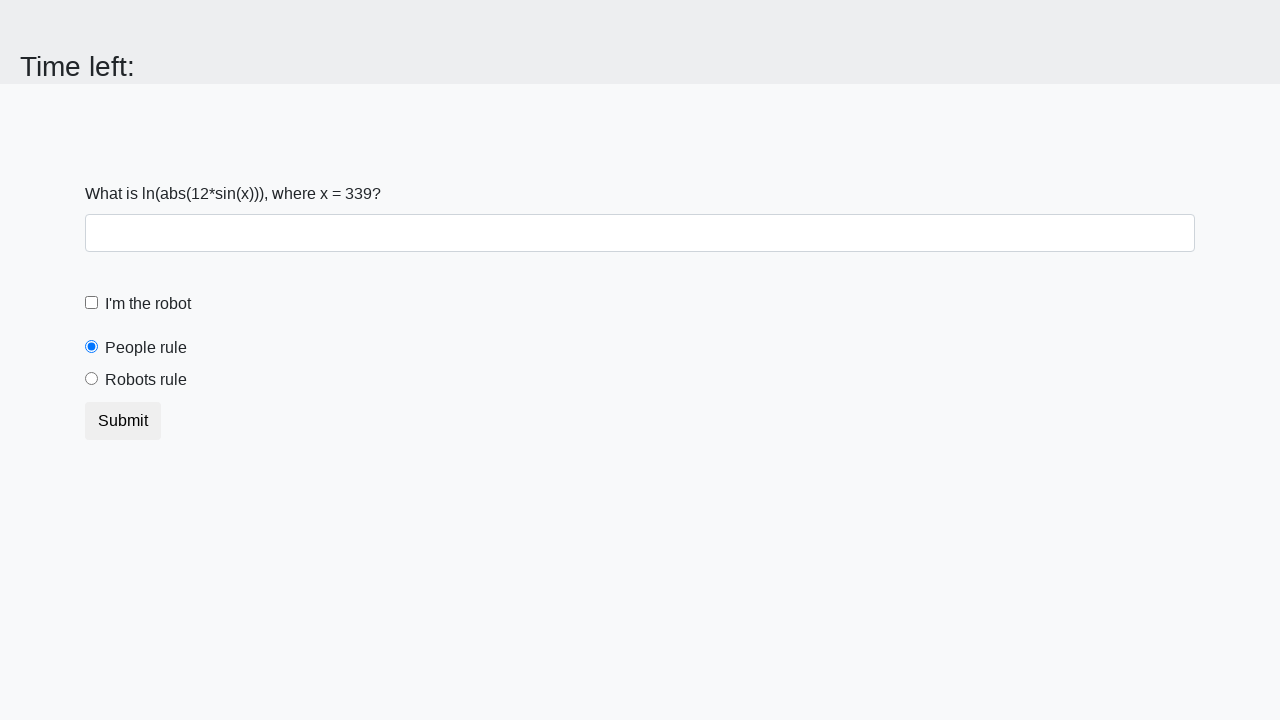

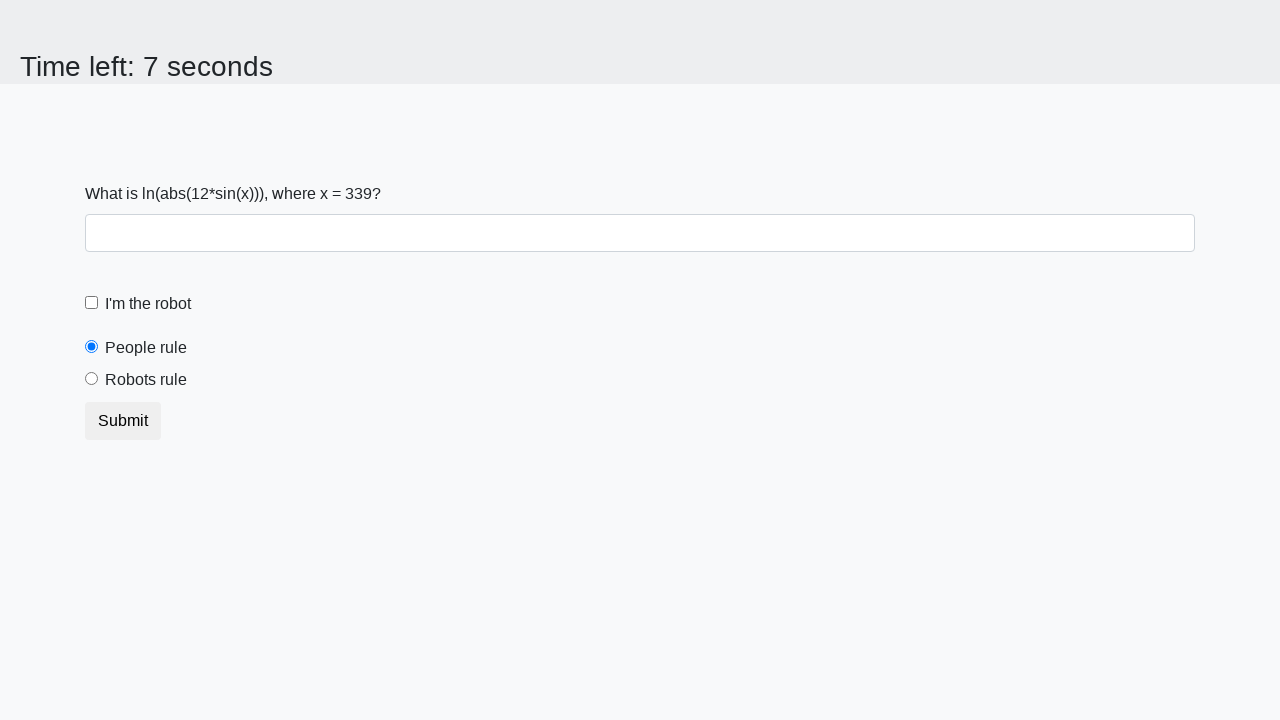